Tests JavaScript alert and confirm dialog handling by entering a name, triggering an alert, accepting it, then triggering a confirm dialog and dismissing it.

Starting URL: https://rahulshettyacademy.com/AutomationPractice/

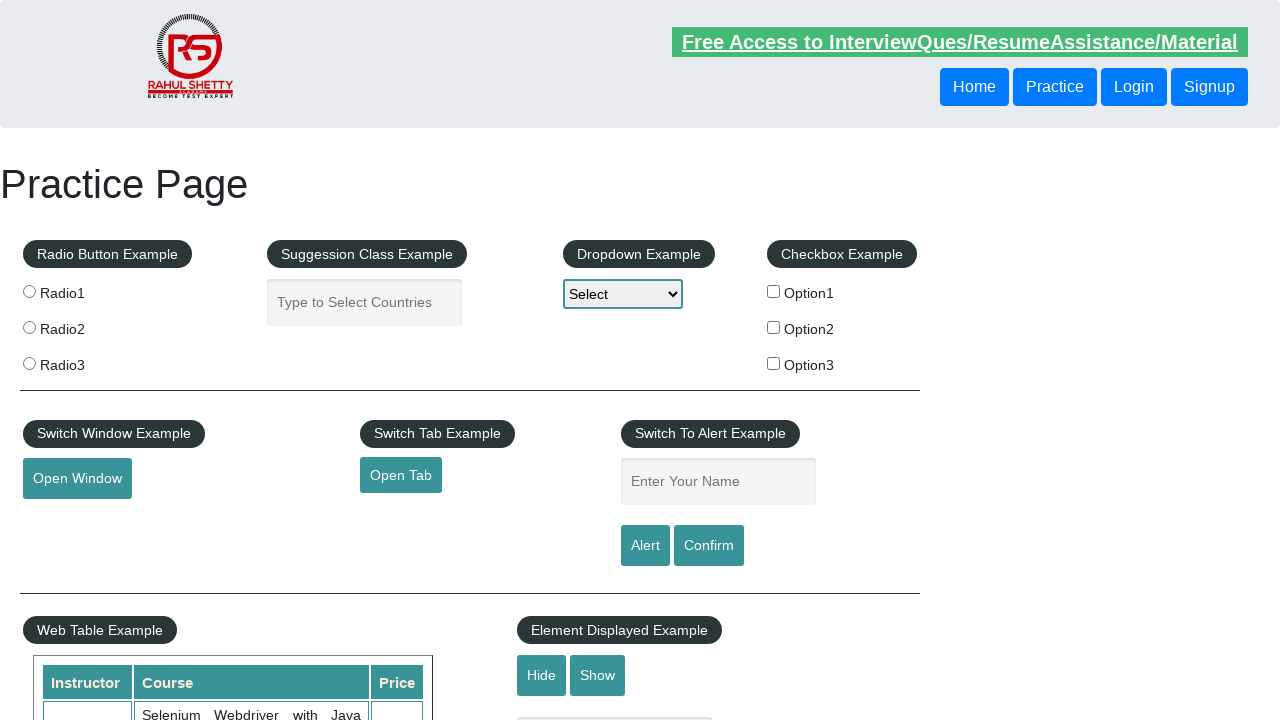

Filled name field with 'Rahul' on #name
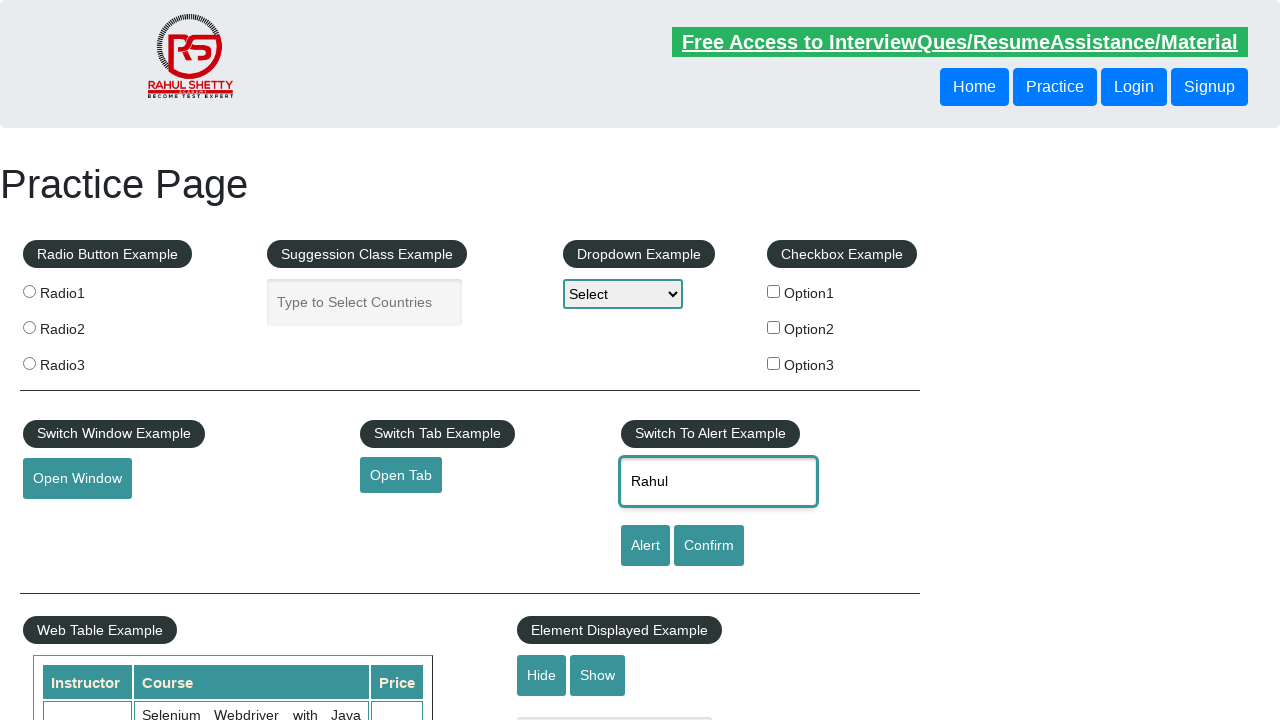

Clicked alert button and accepted the alert dialog at (645, 546) on #alertbtn
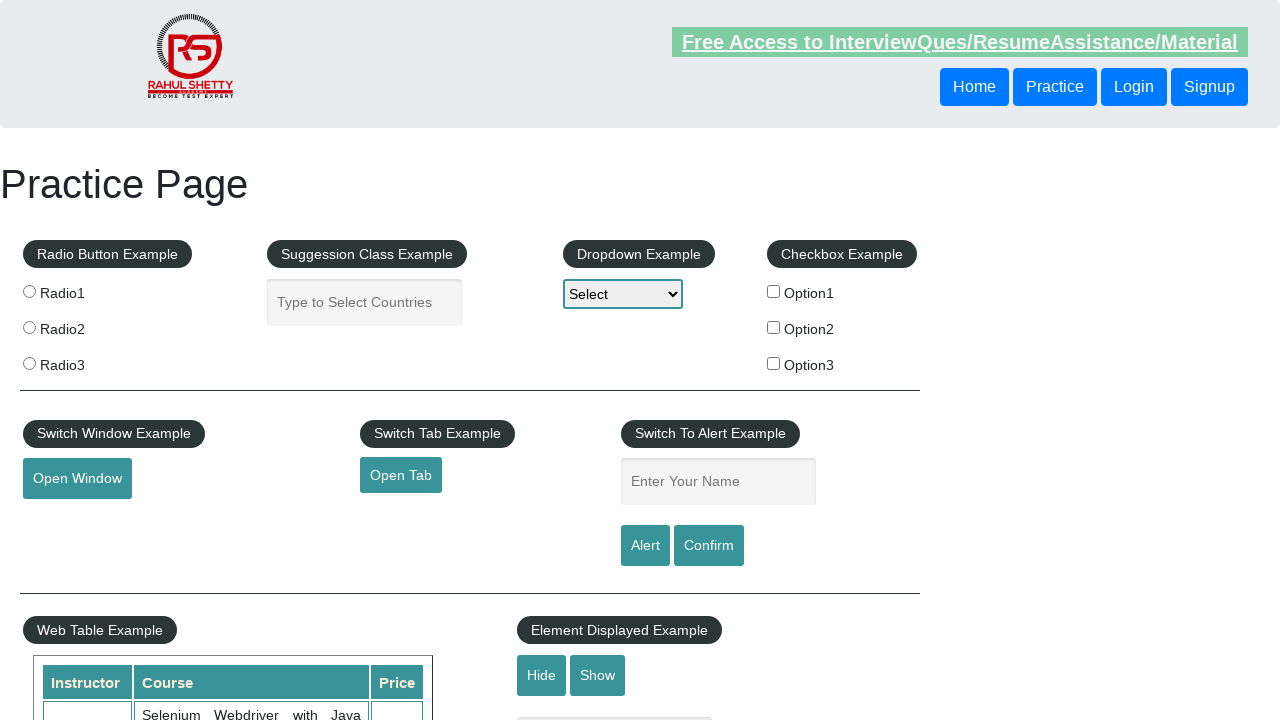

Waited 500ms for alert processing
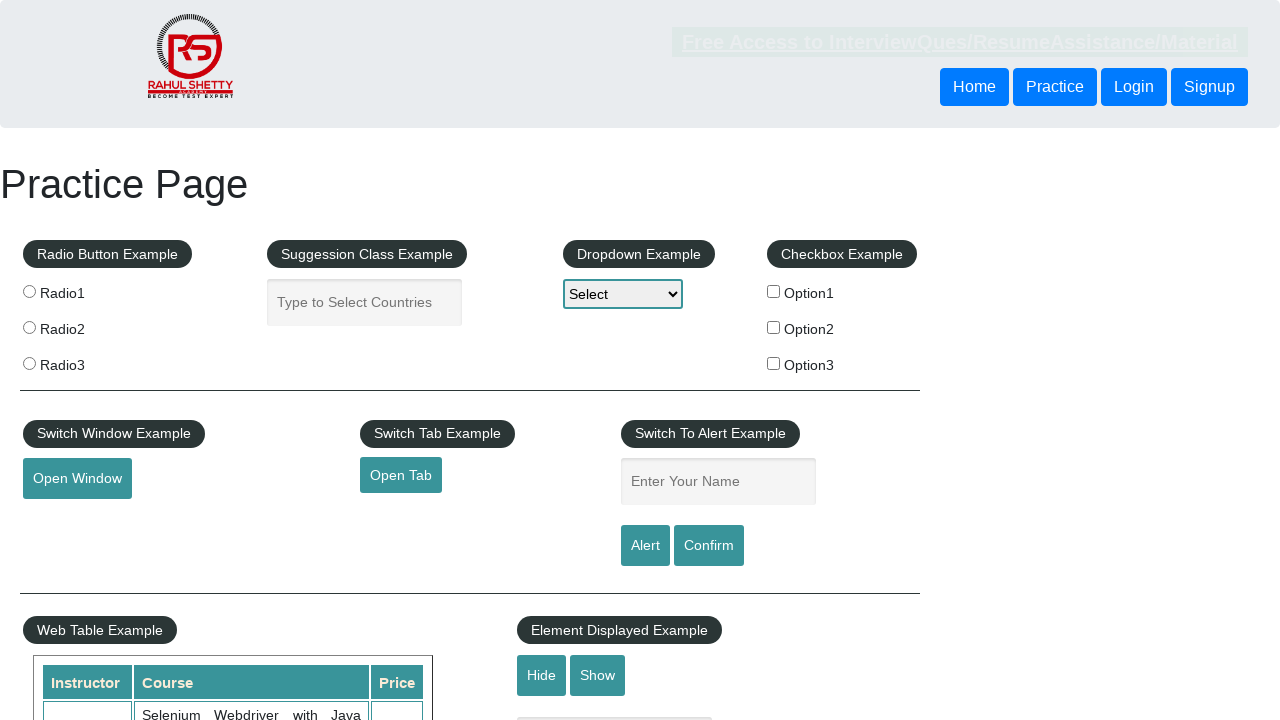

Clicked confirm button and dismissed the confirm dialog at (709, 546) on #confirmbtn
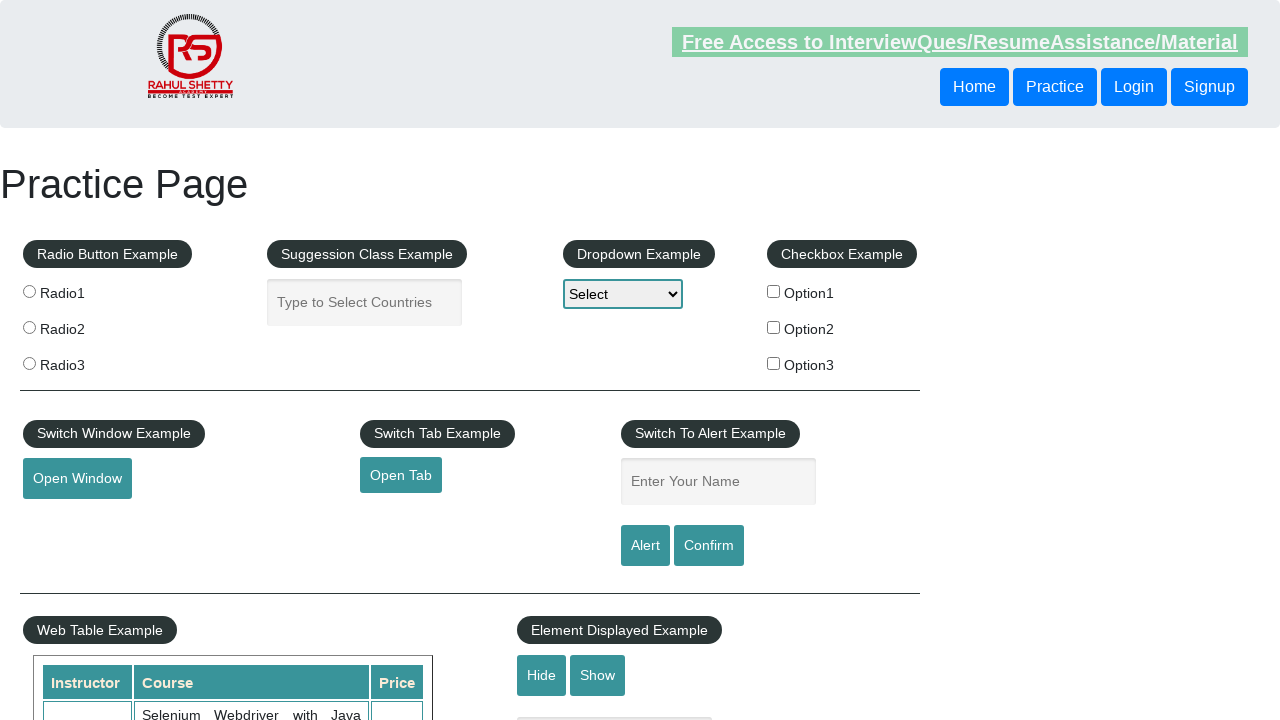

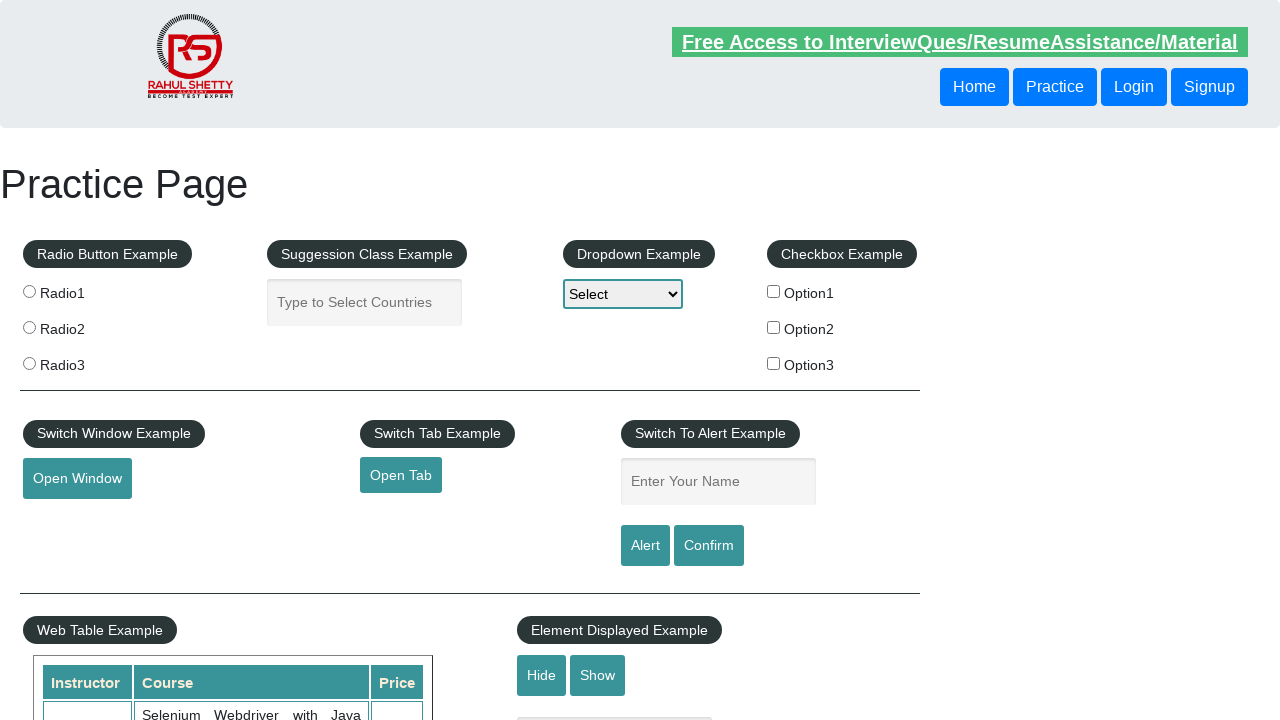